Tests that other controls are hidden when editing a todo item

Starting URL: https://demo.playwright.dev/todomvc

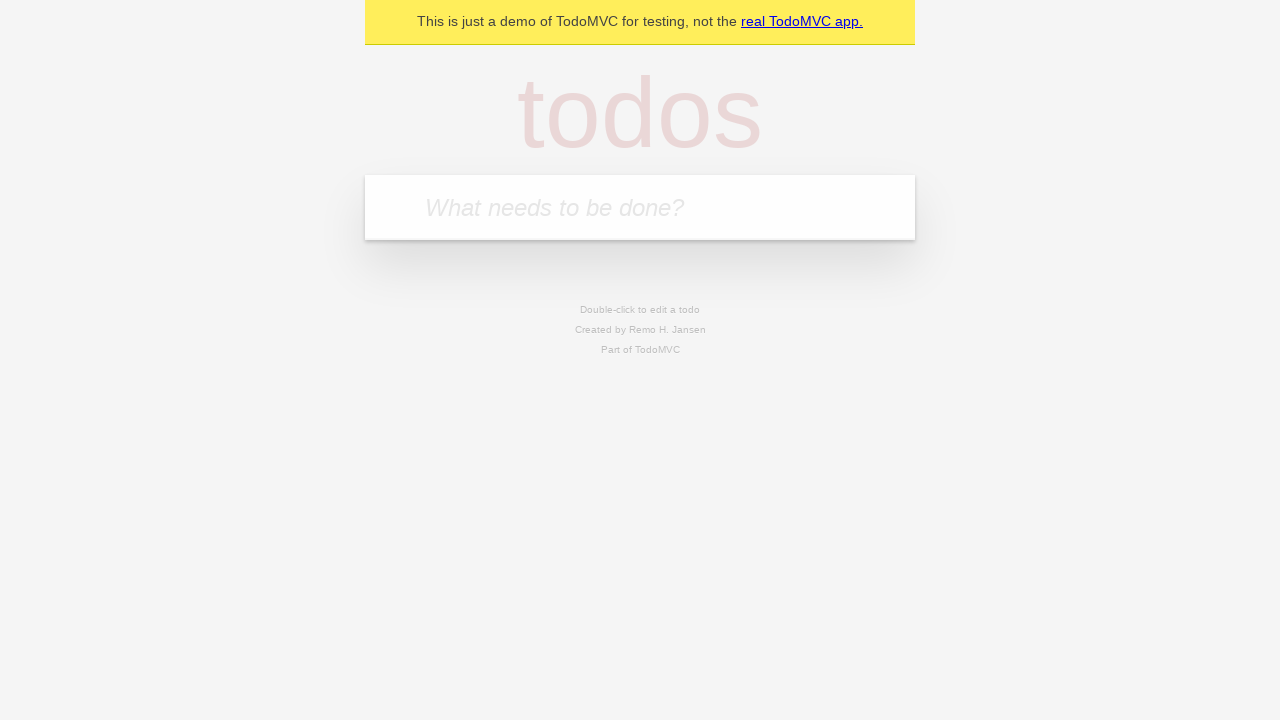

Filled new todo field with 'buy some cheese' on internal:attr=[placeholder="What needs to be done?"i]
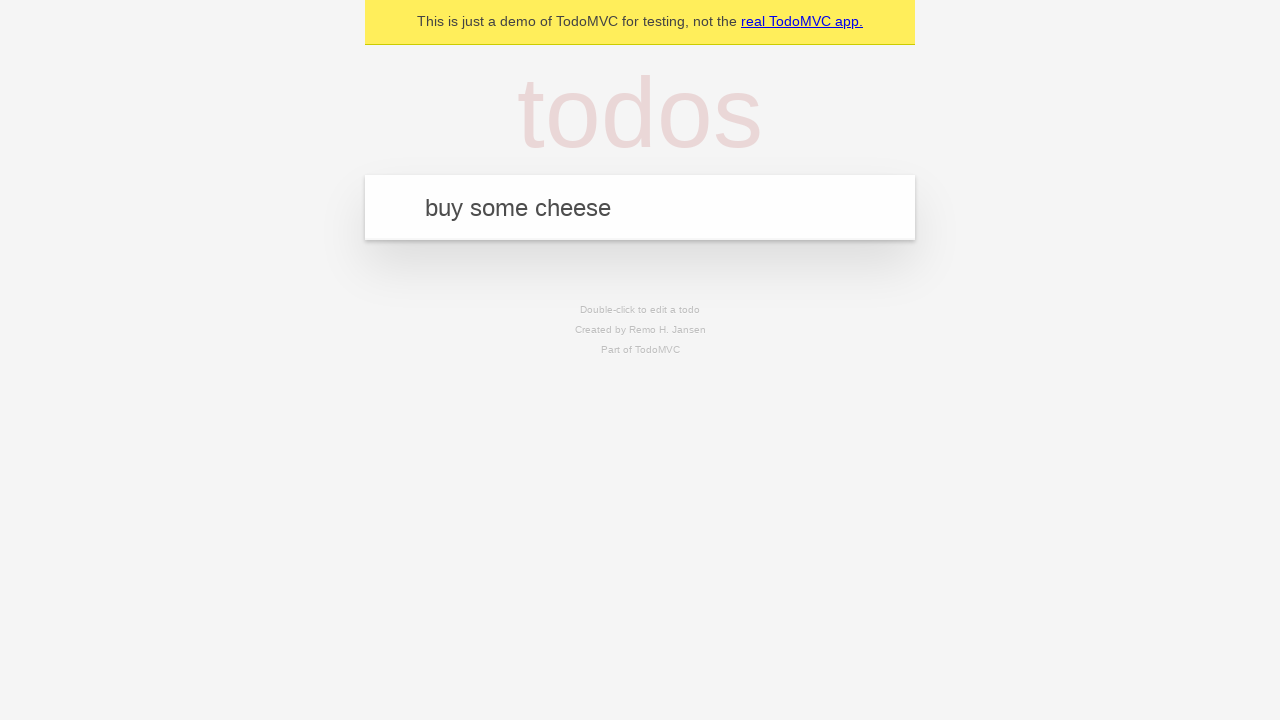

Pressed Enter to create todo 'buy some cheese' on internal:attr=[placeholder="What needs to be done?"i]
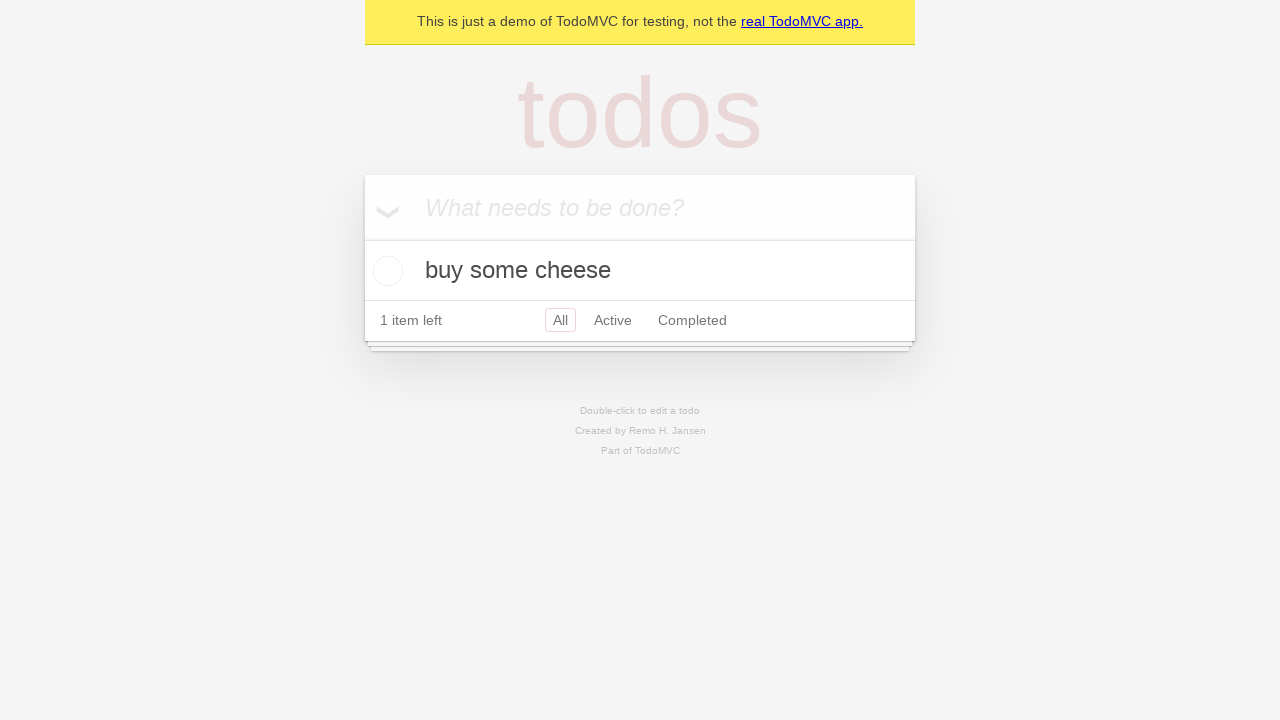

Filled new todo field with 'feed the cat' on internal:attr=[placeholder="What needs to be done?"i]
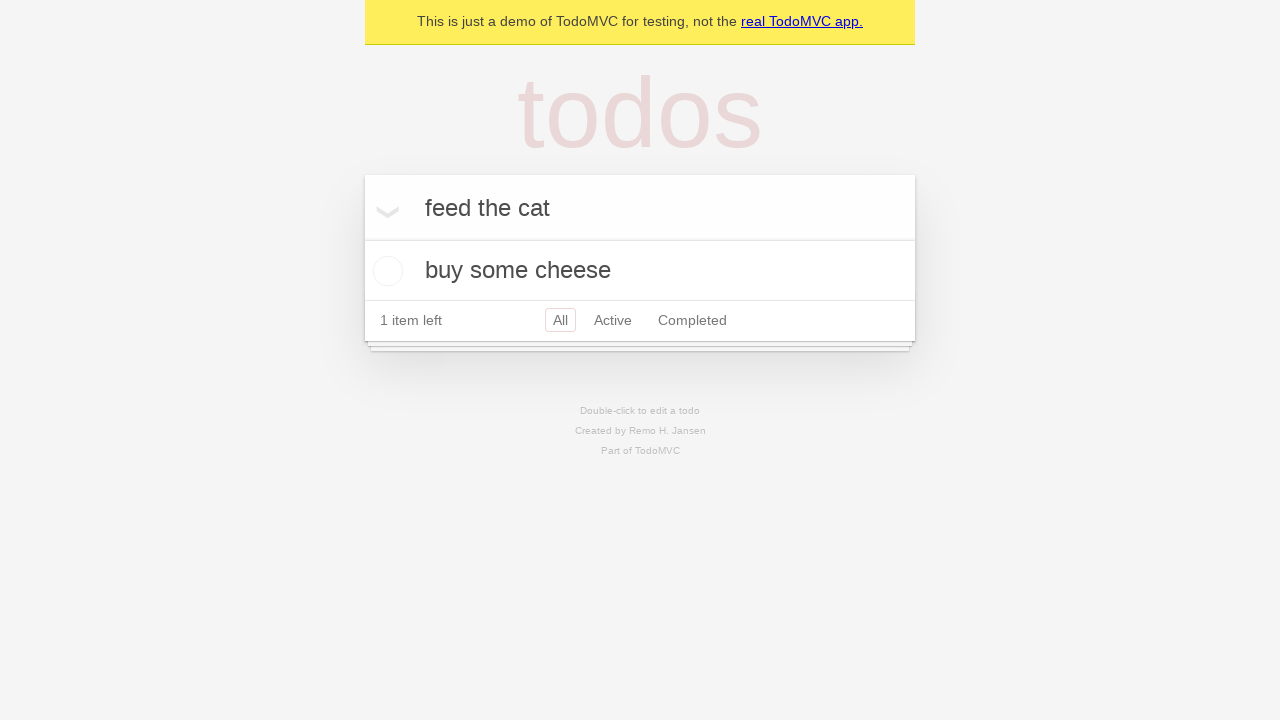

Pressed Enter to create todo 'feed the cat' on internal:attr=[placeholder="What needs to be done?"i]
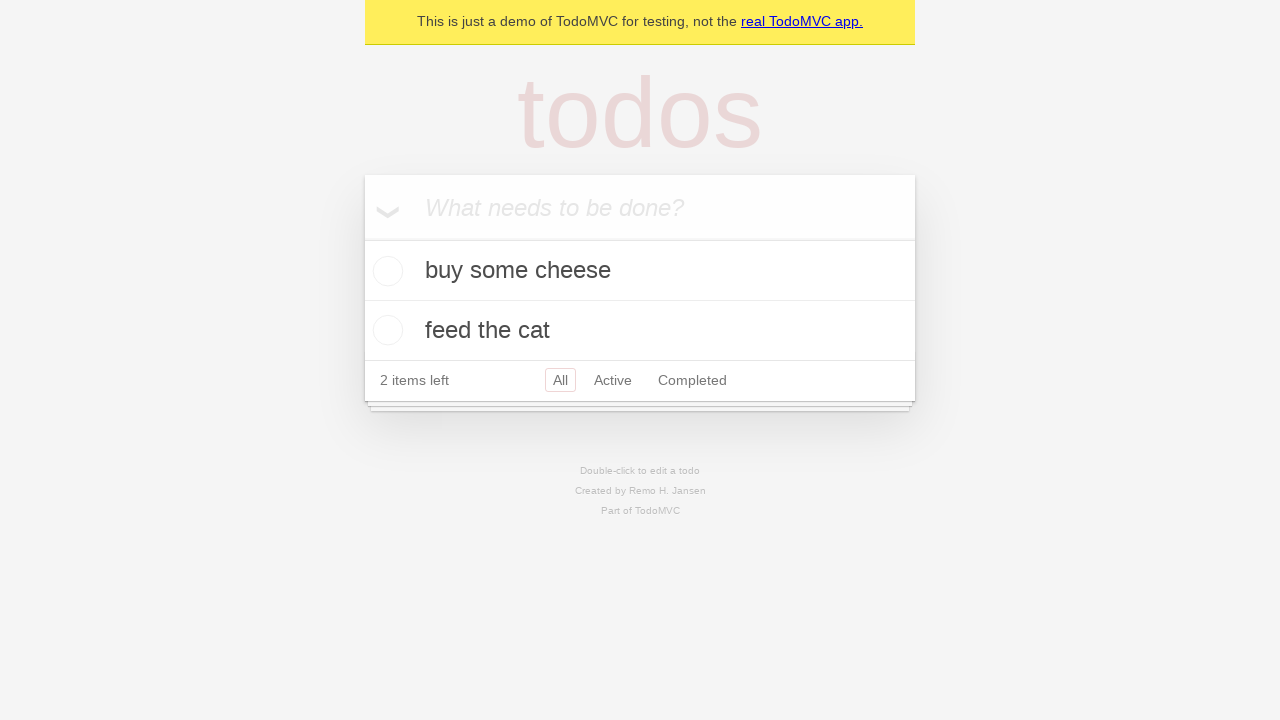

Filled new todo field with 'book a doctors appointment' on internal:attr=[placeholder="What needs to be done?"i]
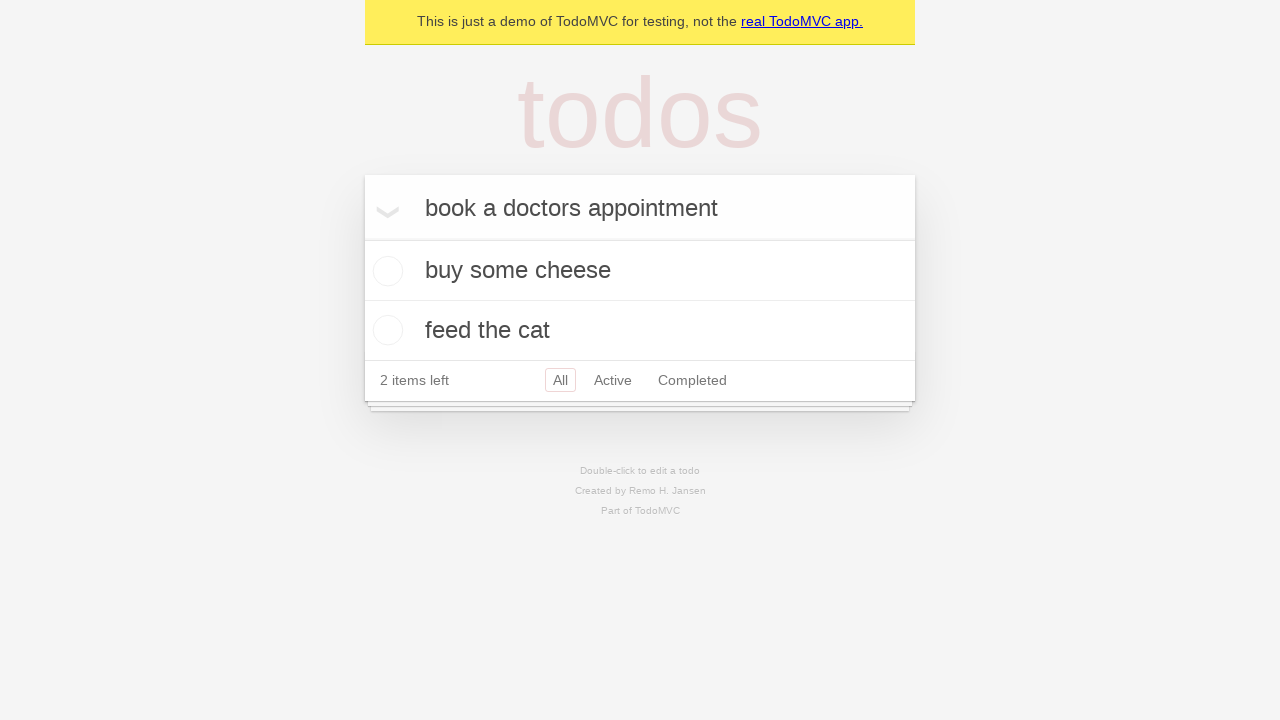

Pressed Enter to create todo 'book a doctors appointment' on internal:attr=[placeholder="What needs to be done?"i]
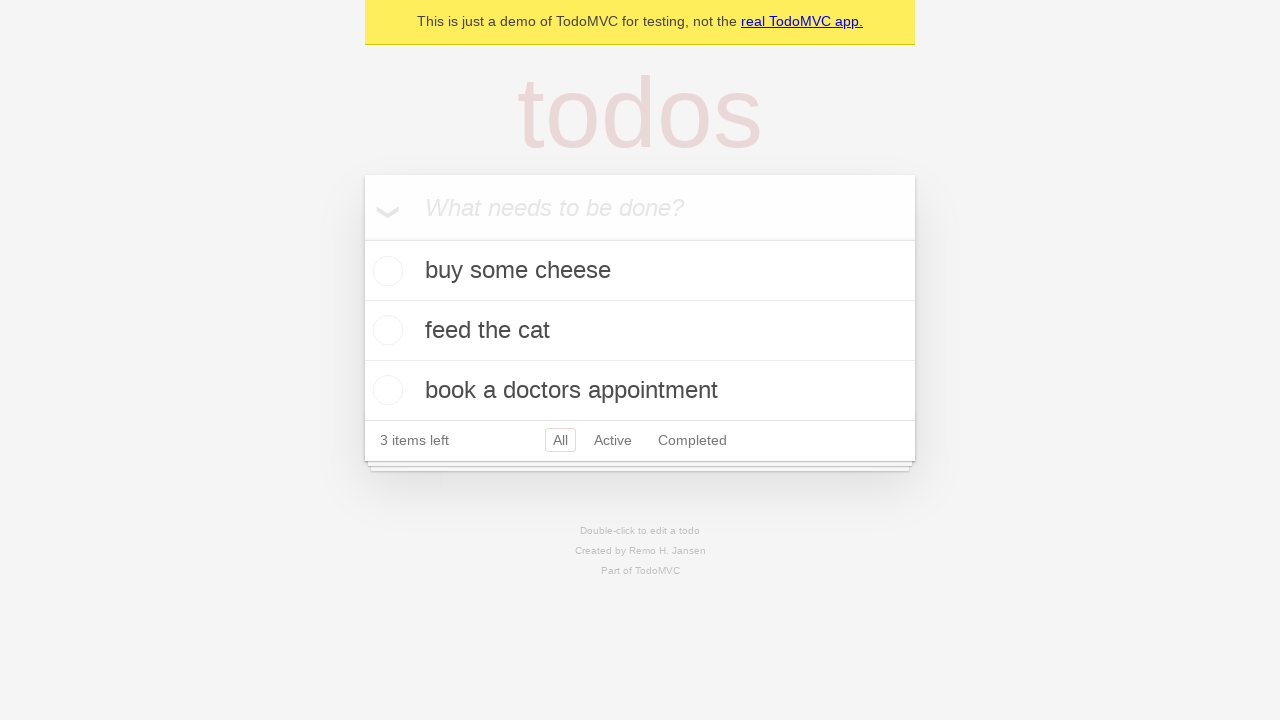

Waited for all 3 todo items to be created
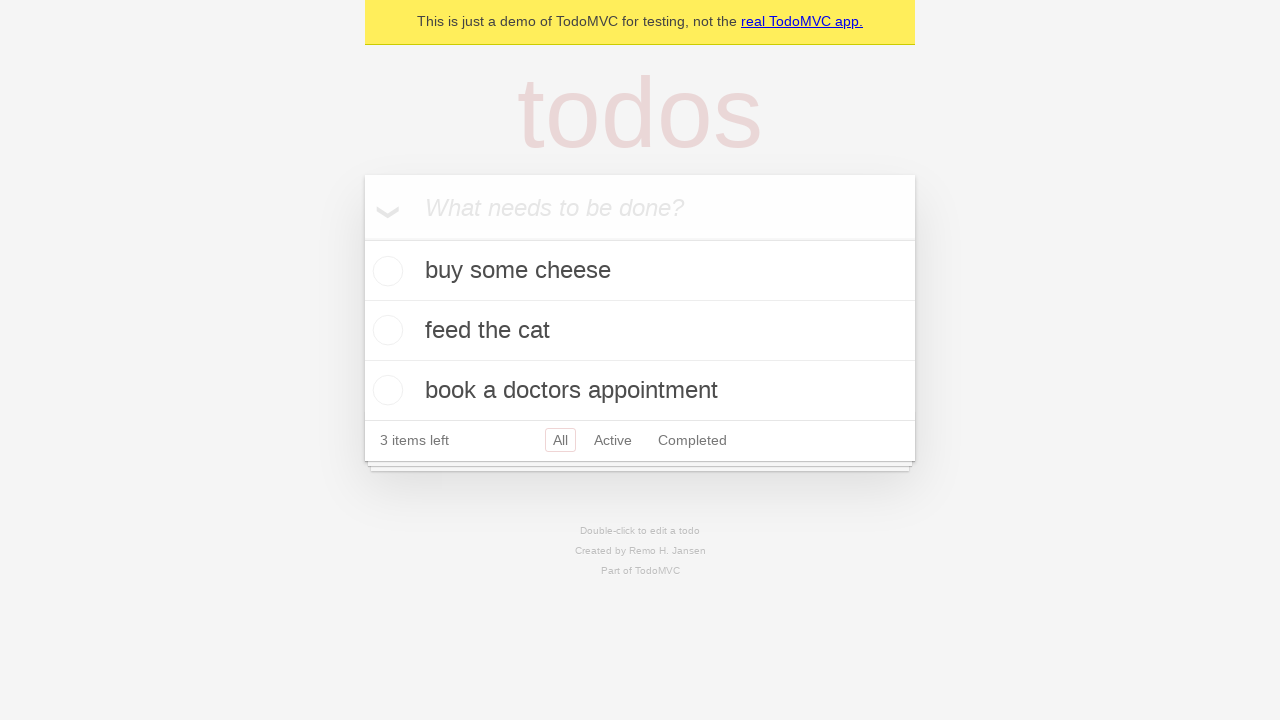

Double-clicked second todo item to enter edit mode at (640, 331) on internal:testid=[data-testid="todo-item"s] >> nth=1
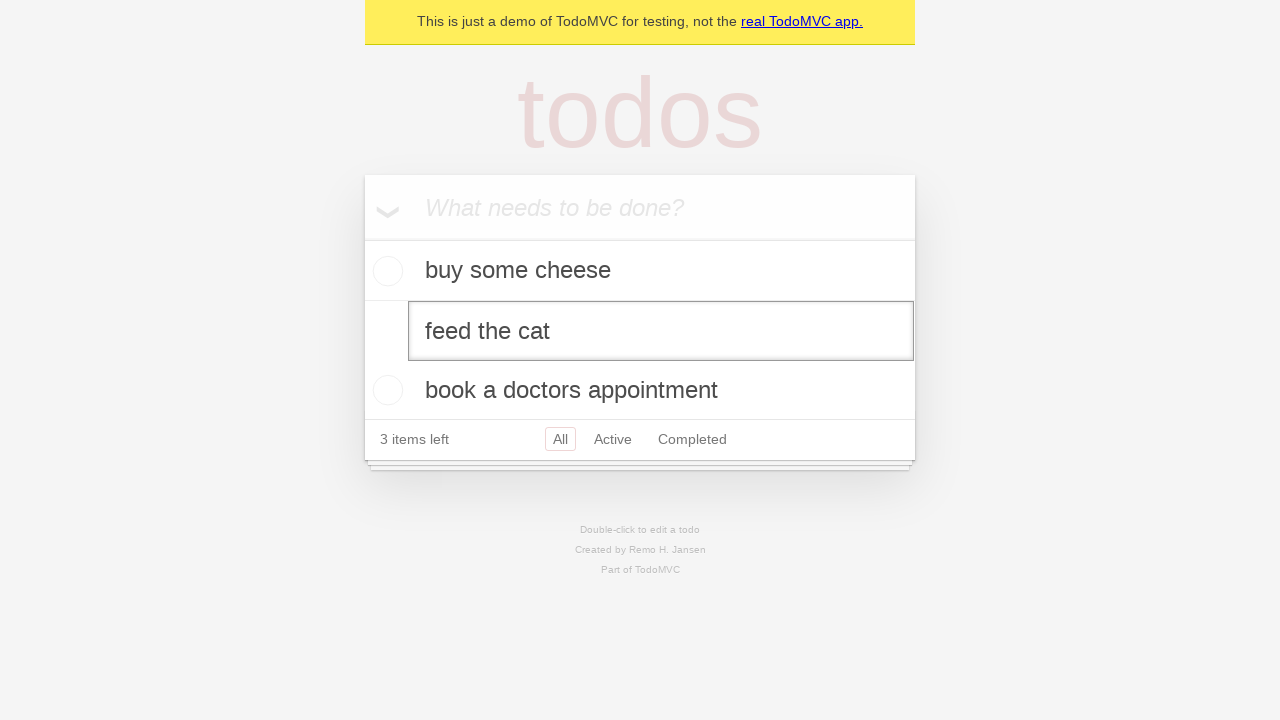

Edit textbox appeared, todo item is now in edit mode
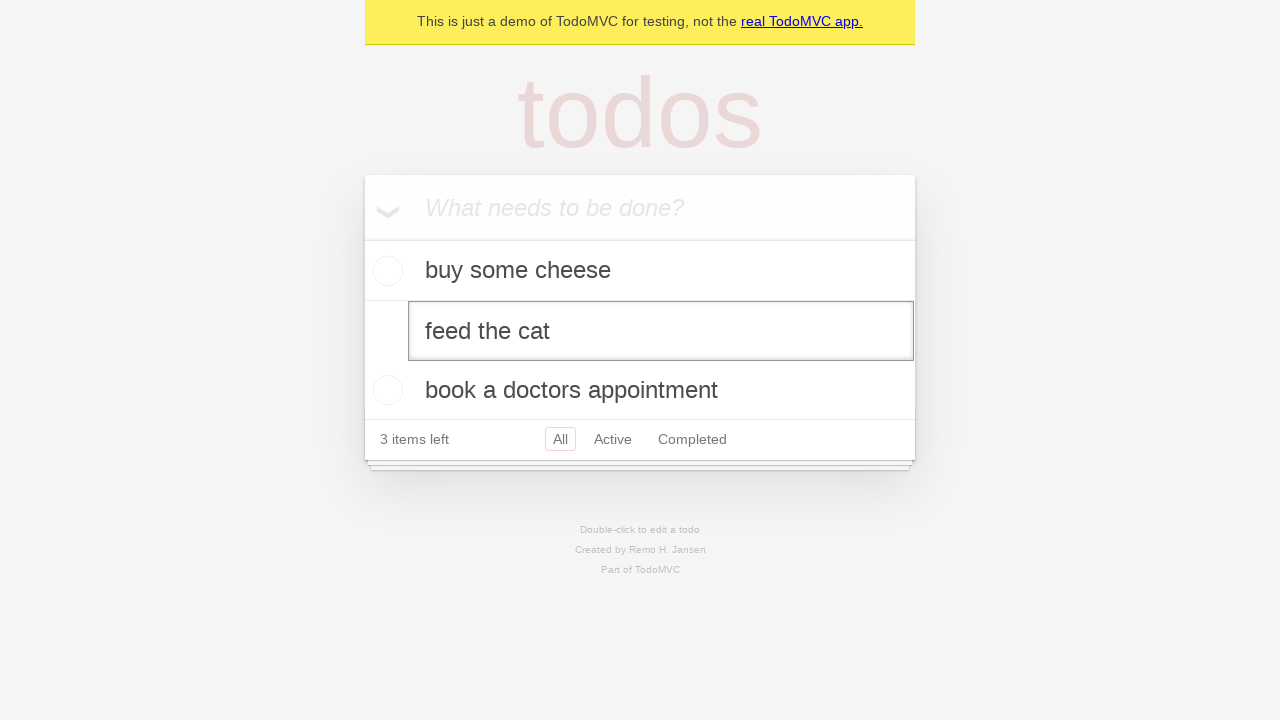

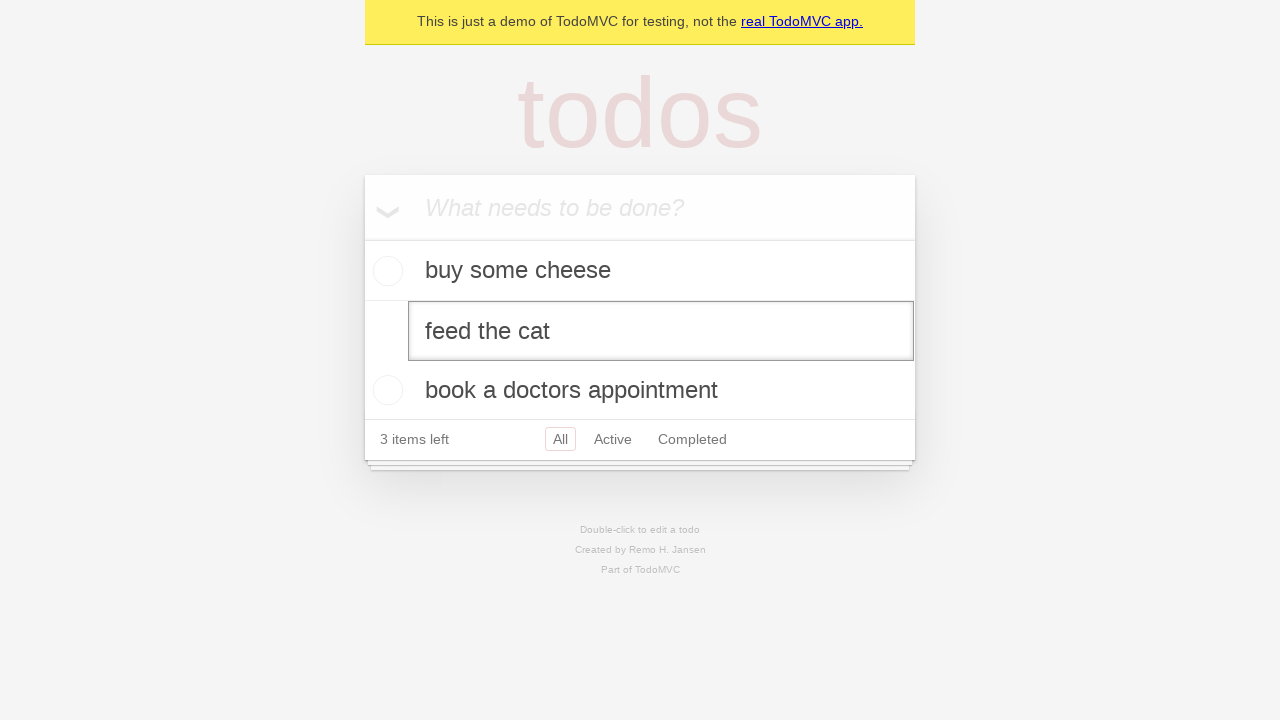